Navigates to the Mars NASA news page and waits for the news content to load

Starting URL: https://data-class-mars.s3.amazonaws.com/Mars/index.html

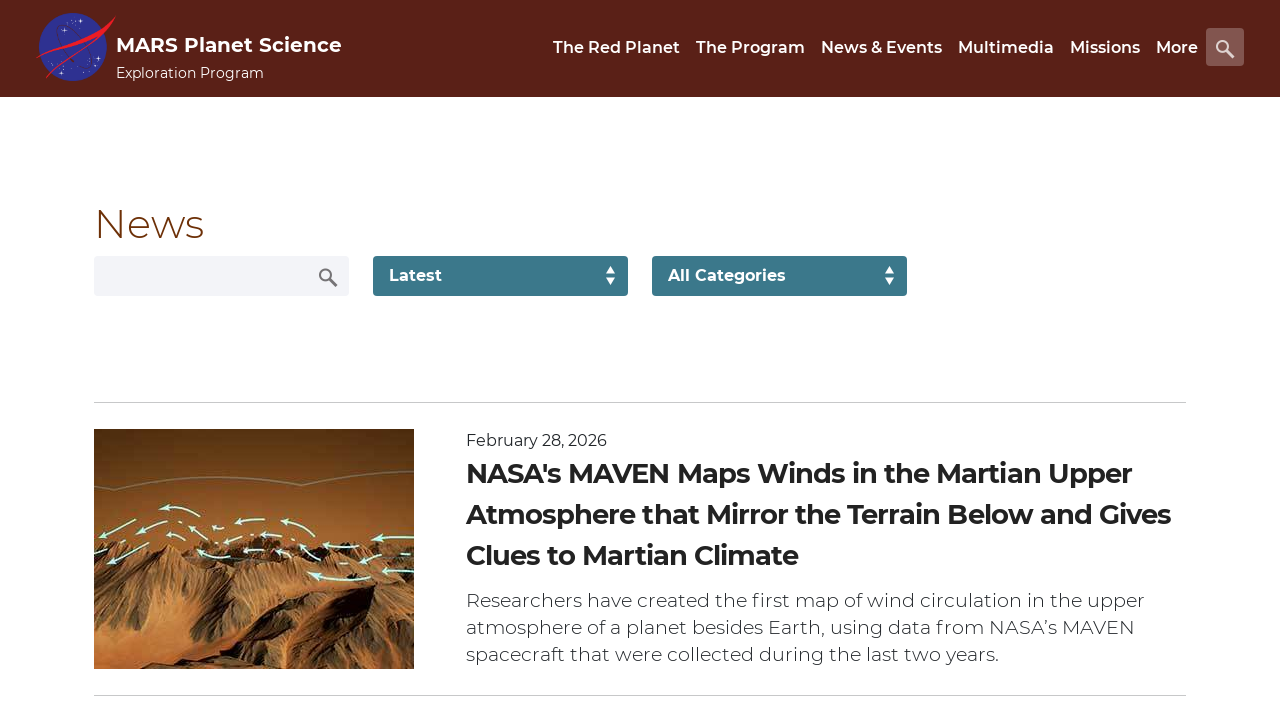

Navigated to Mars NASA news page
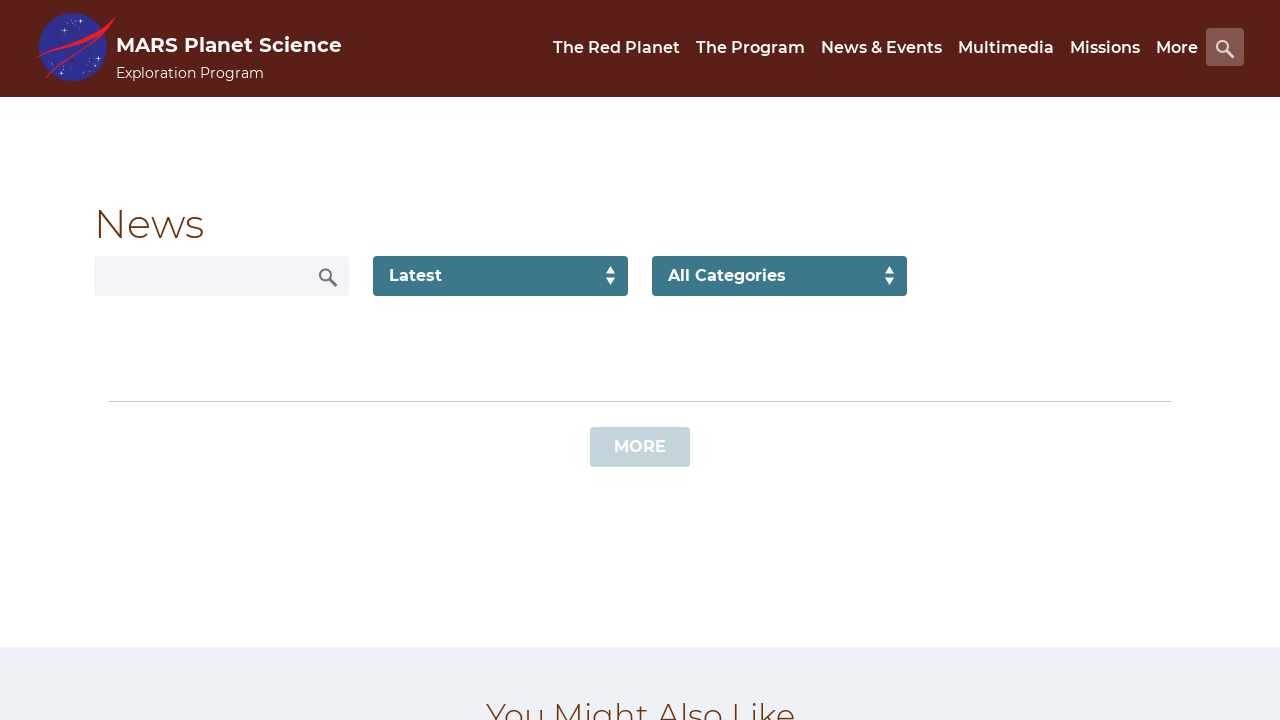

News content loaded successfully
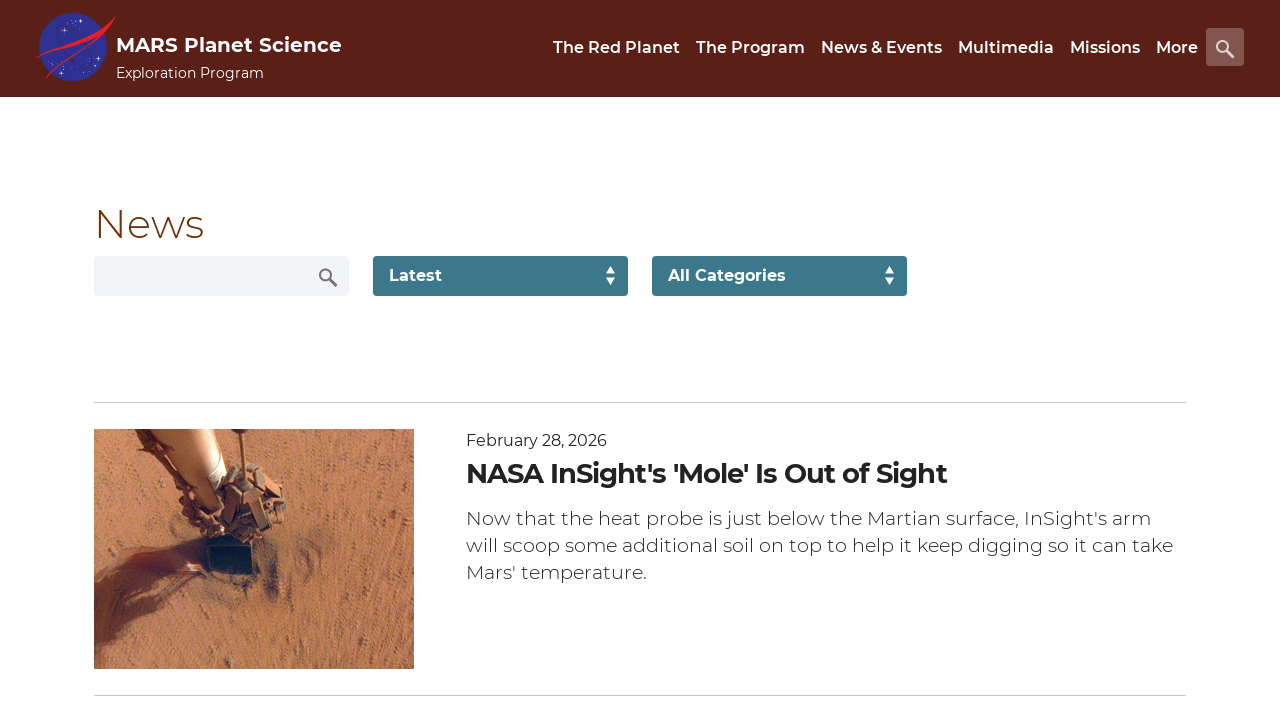

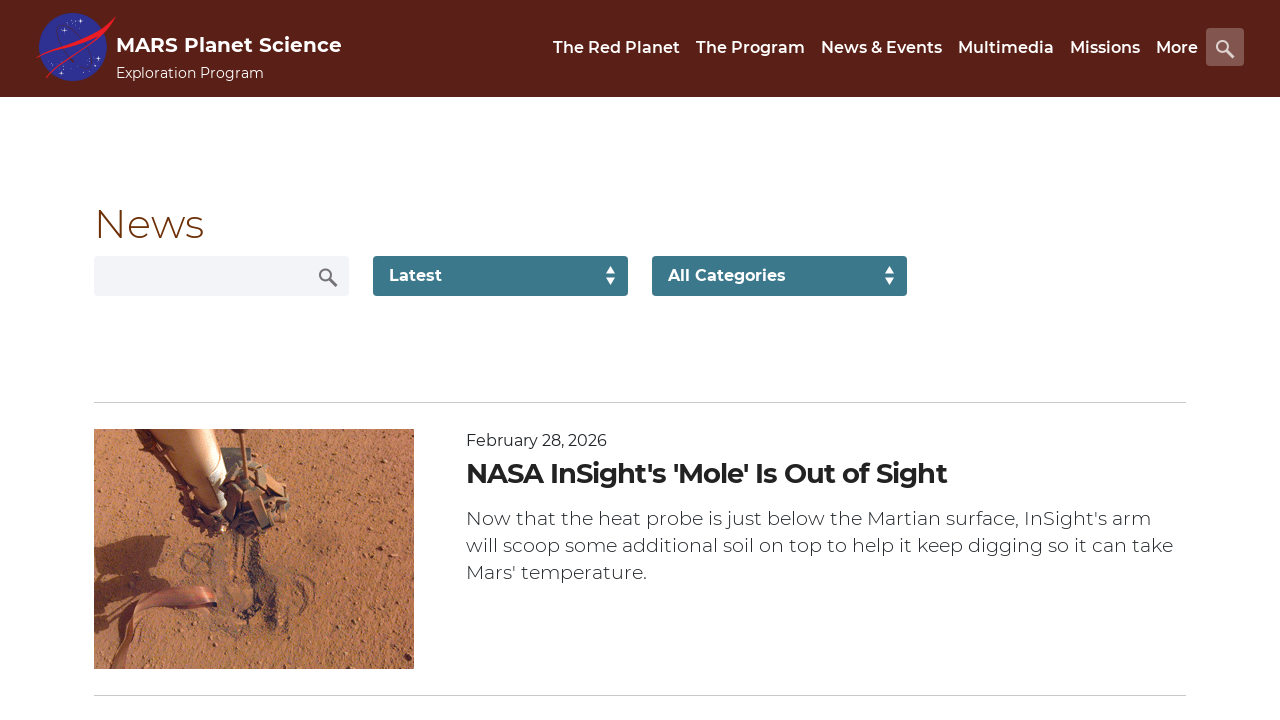